Tests radio button interactions on the LeafGround demo site by clicking various radio buttons and checking their states

Starting URL: https://www.leafground.com/radio.xhtml

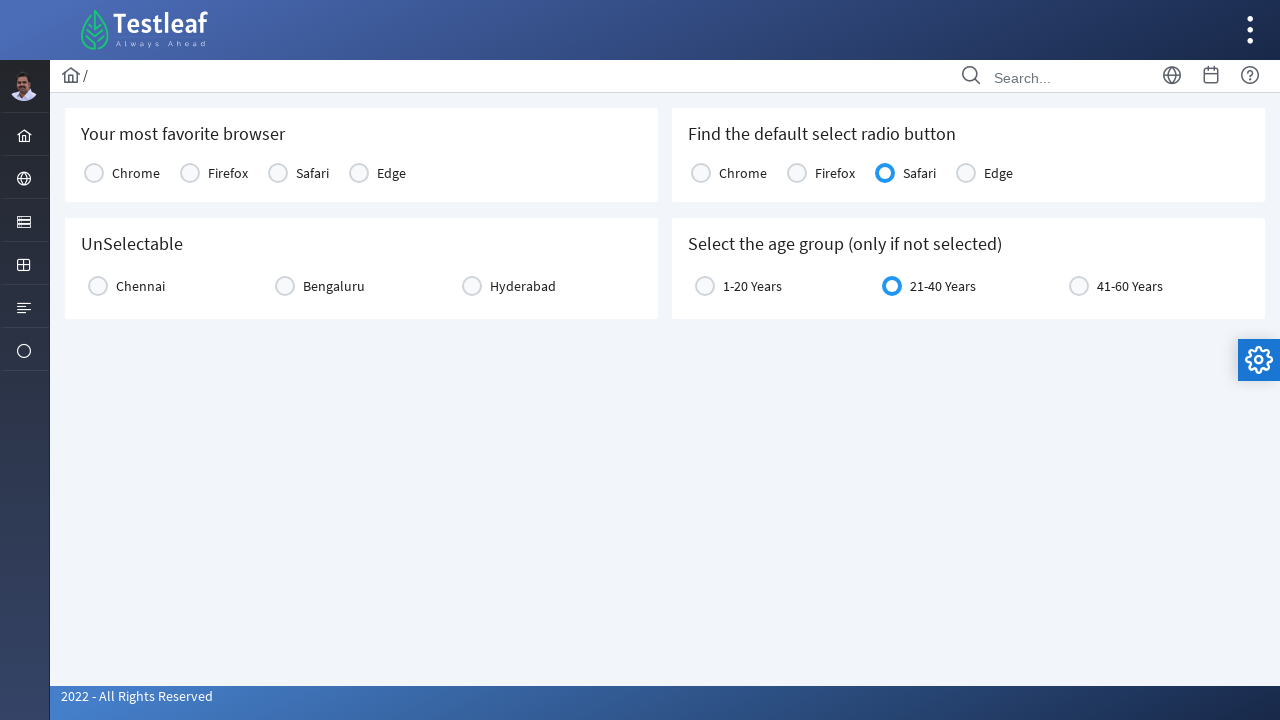

Clicked the first radio button (12th radio button icon) at (94, 173) on (//span[contains(@class,'ui-radiobutton-icon')])[12]
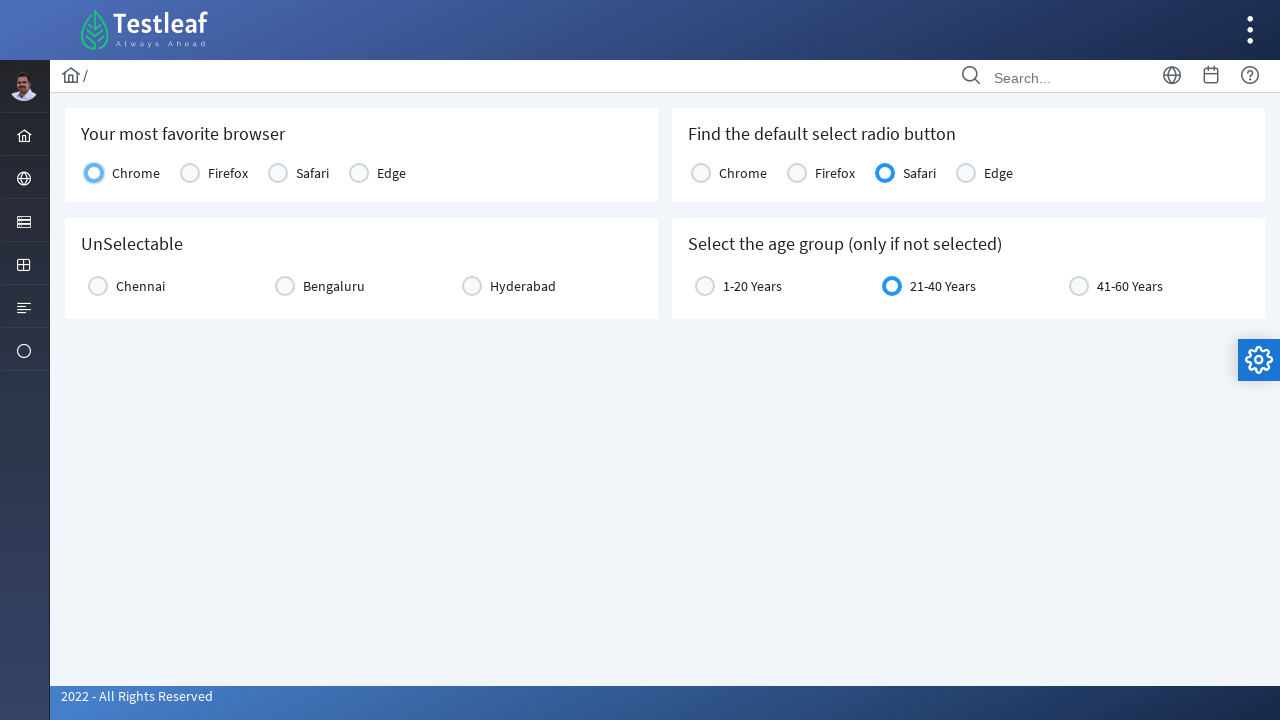

Clicked the second radio button (17th radio button icon) at (285, 286) on (//span[contains(@class,'ui-radiobutton-icon')])[17]
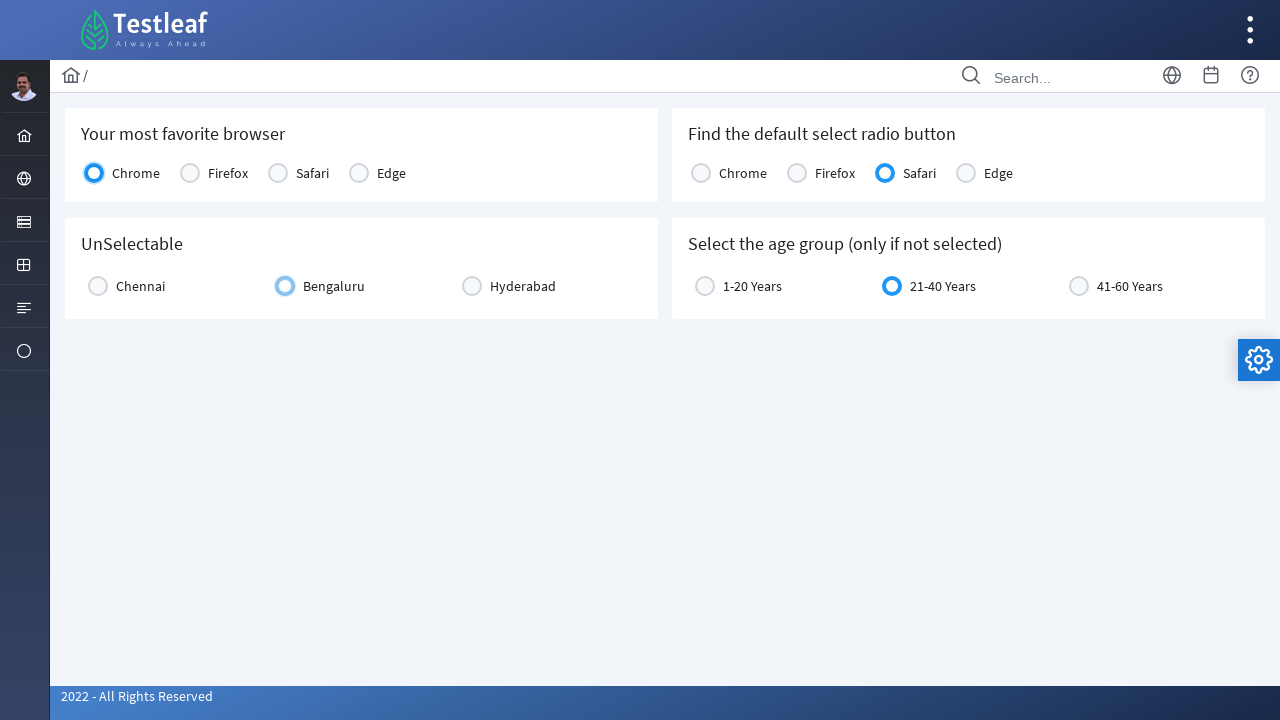

Located the default radio button (21st radio button box)
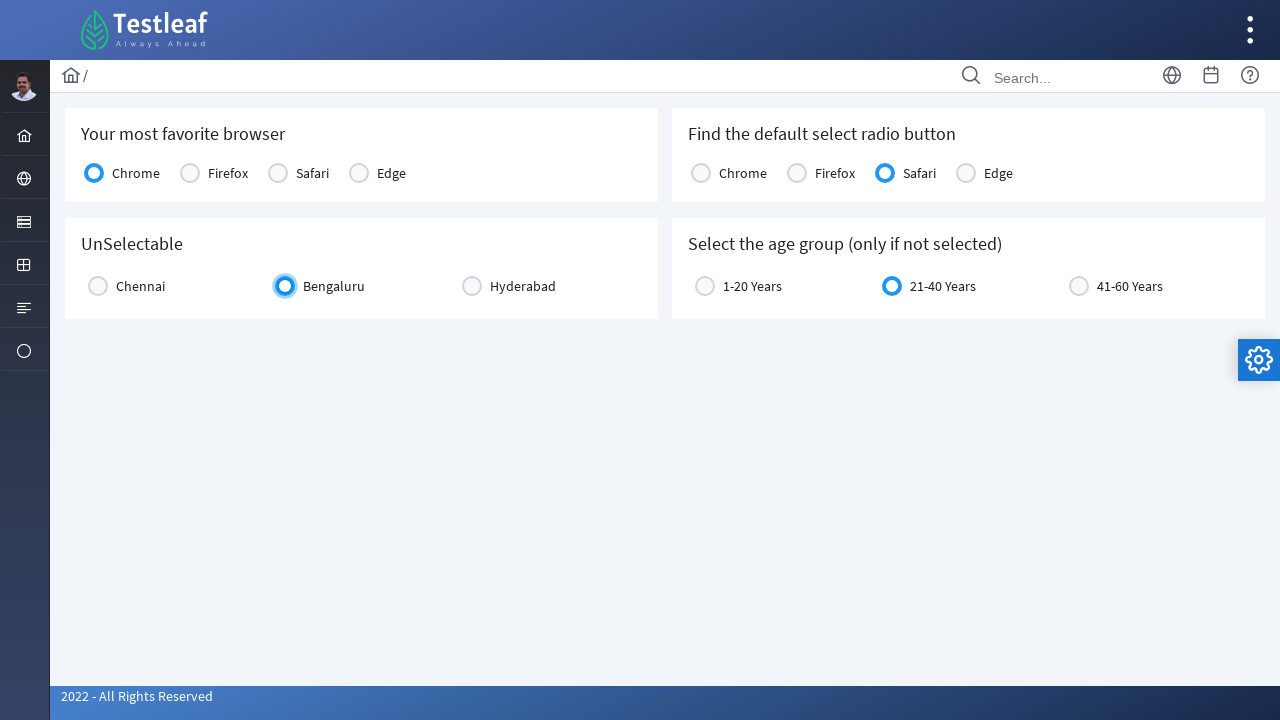

Retrieved label attribute from default radio button: 'None'
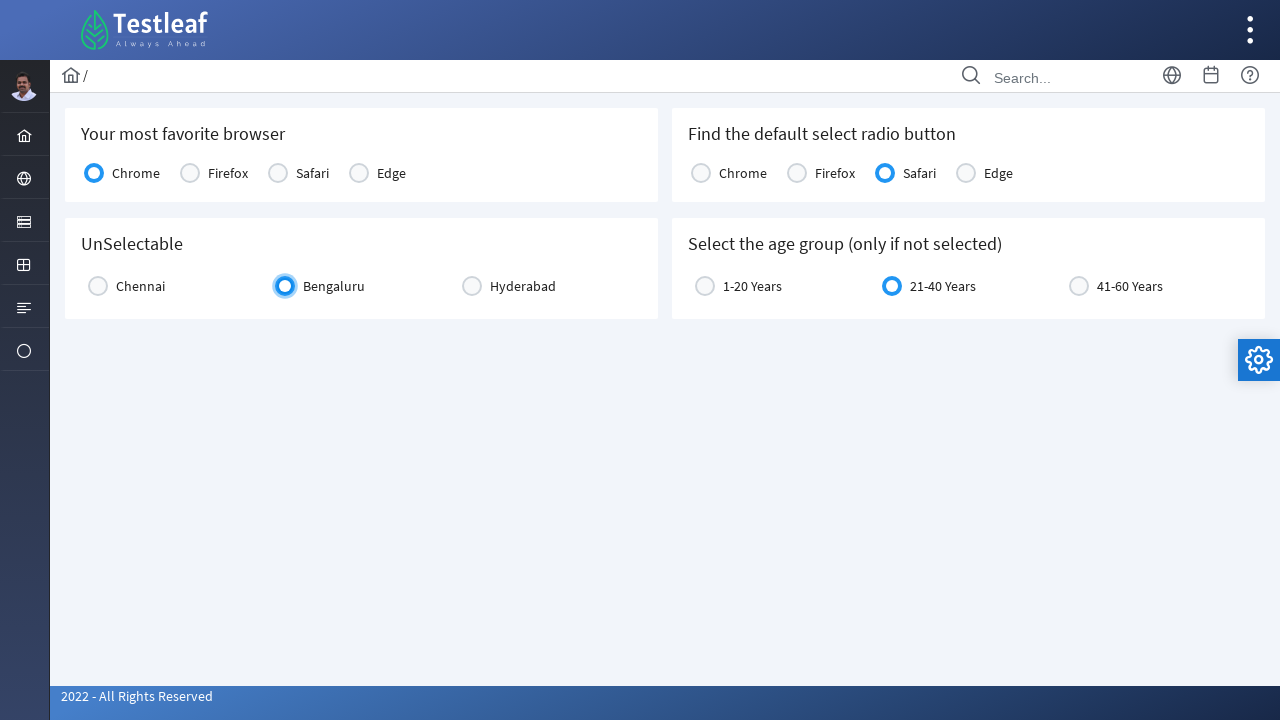

Located the age group radio button (6th active radio button box)
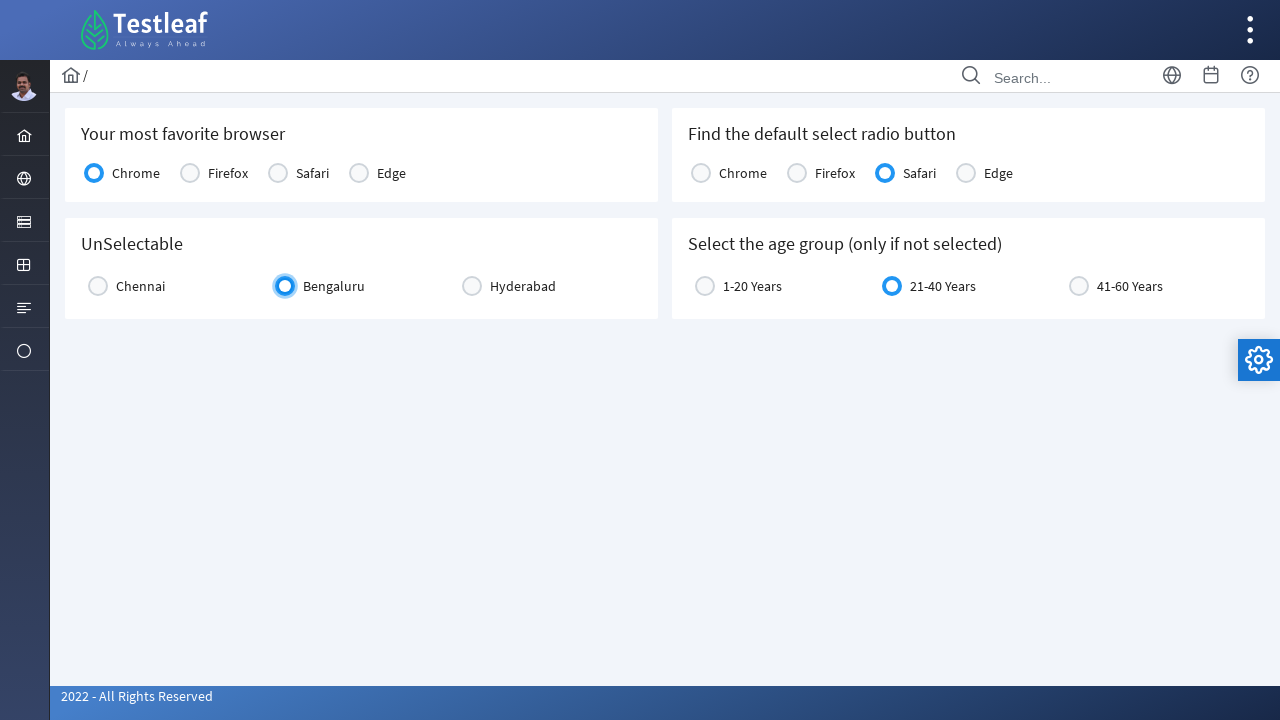

Checked visibility of age group radio button: True
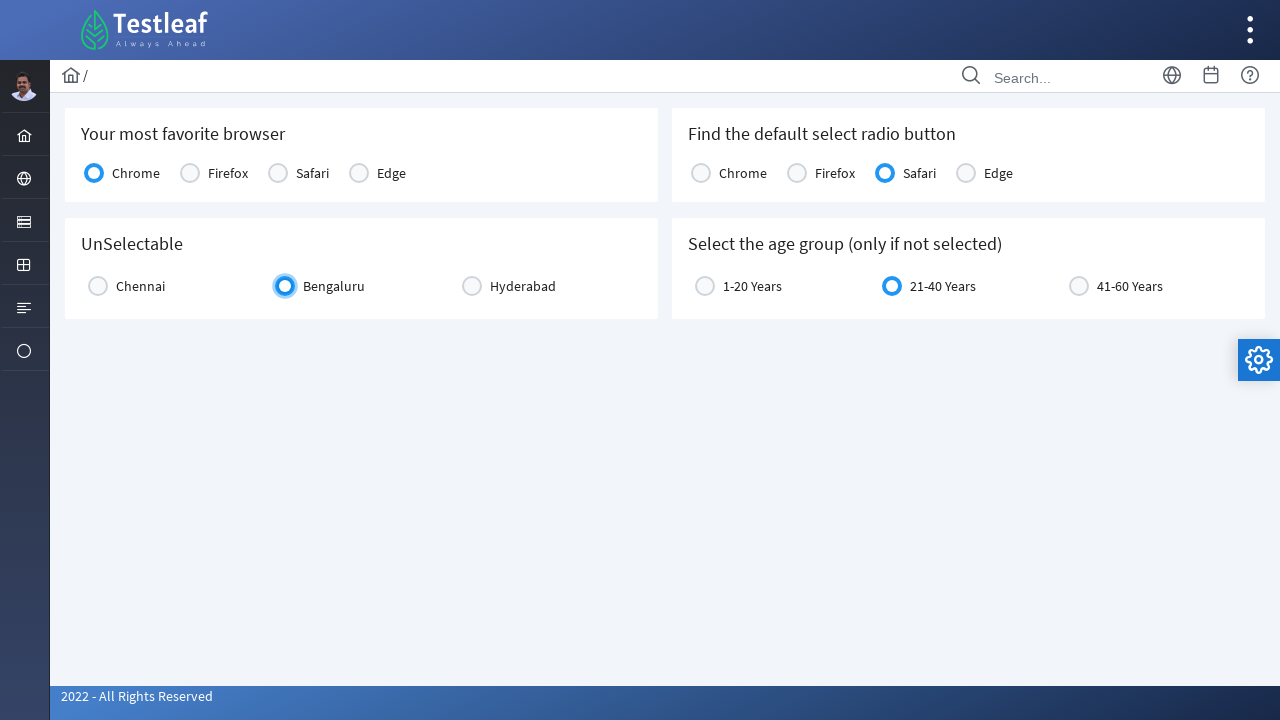

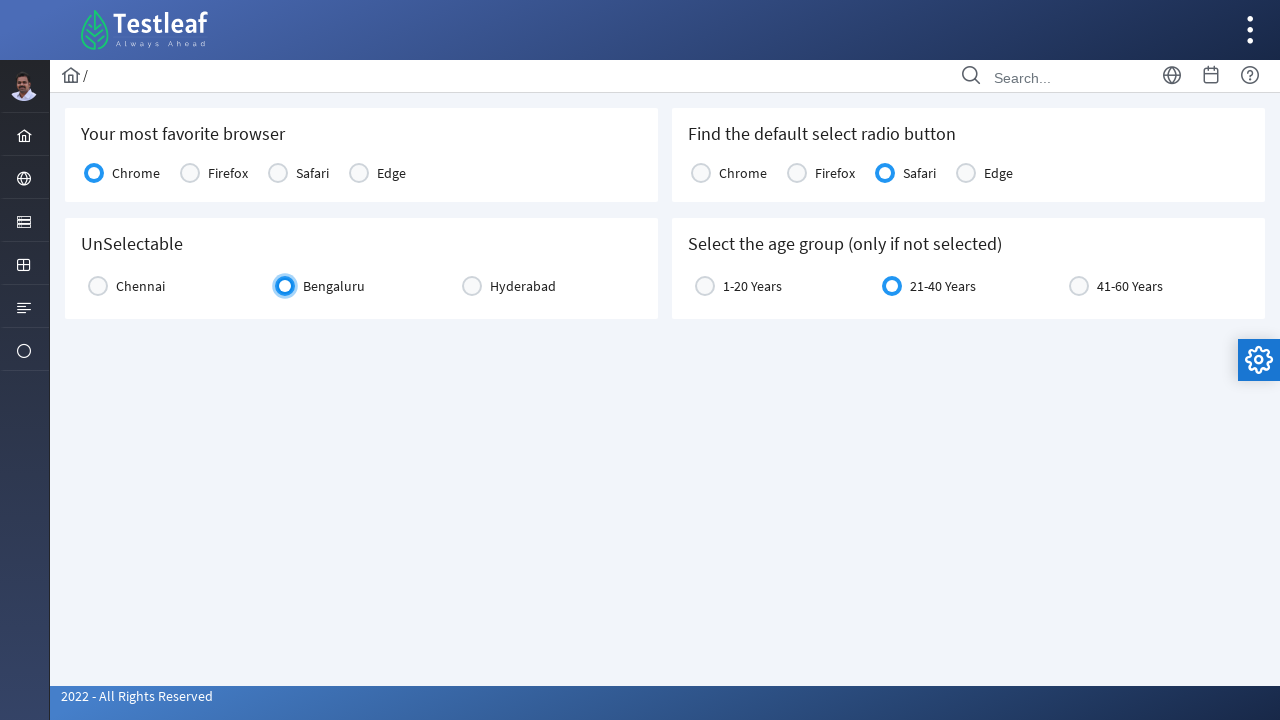